Tests error message display when attempting to sign in with invalid credentials

Starting URL: https://courses.ultimateqa.com/

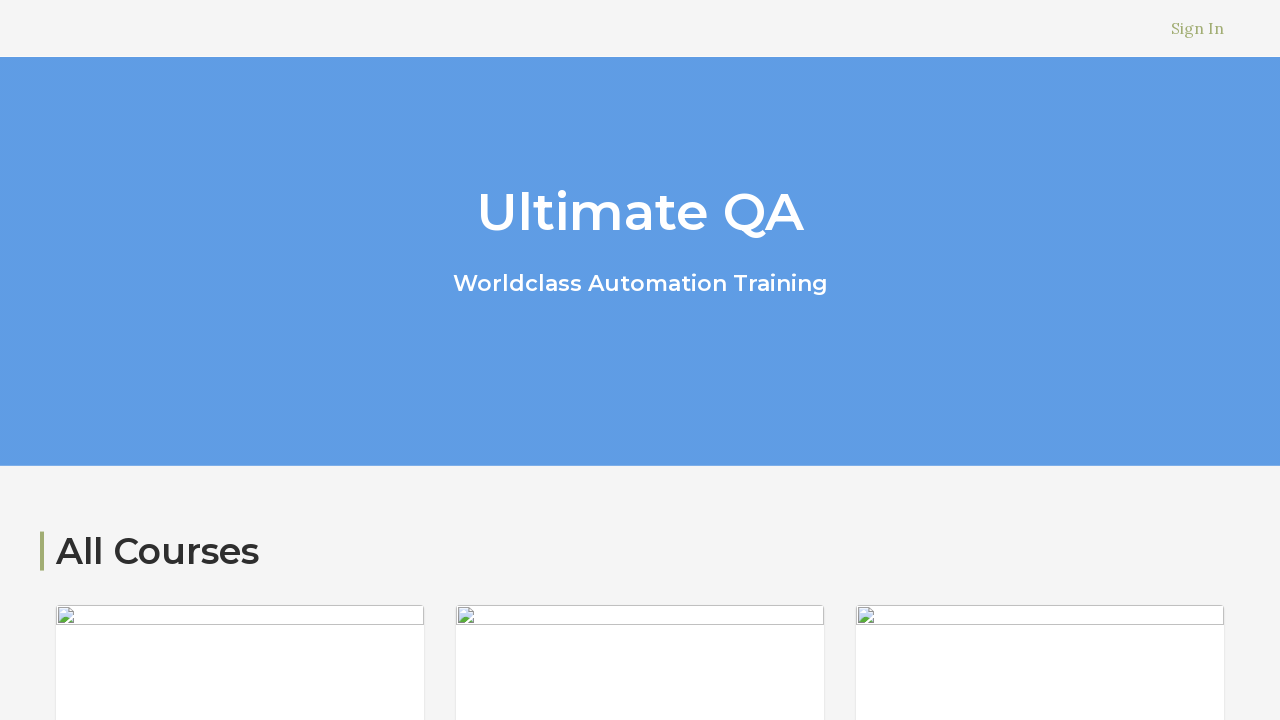

Clicked the Sign In link at (1198, 28) on xpath=//a[contains(text(), 'Sign In')]
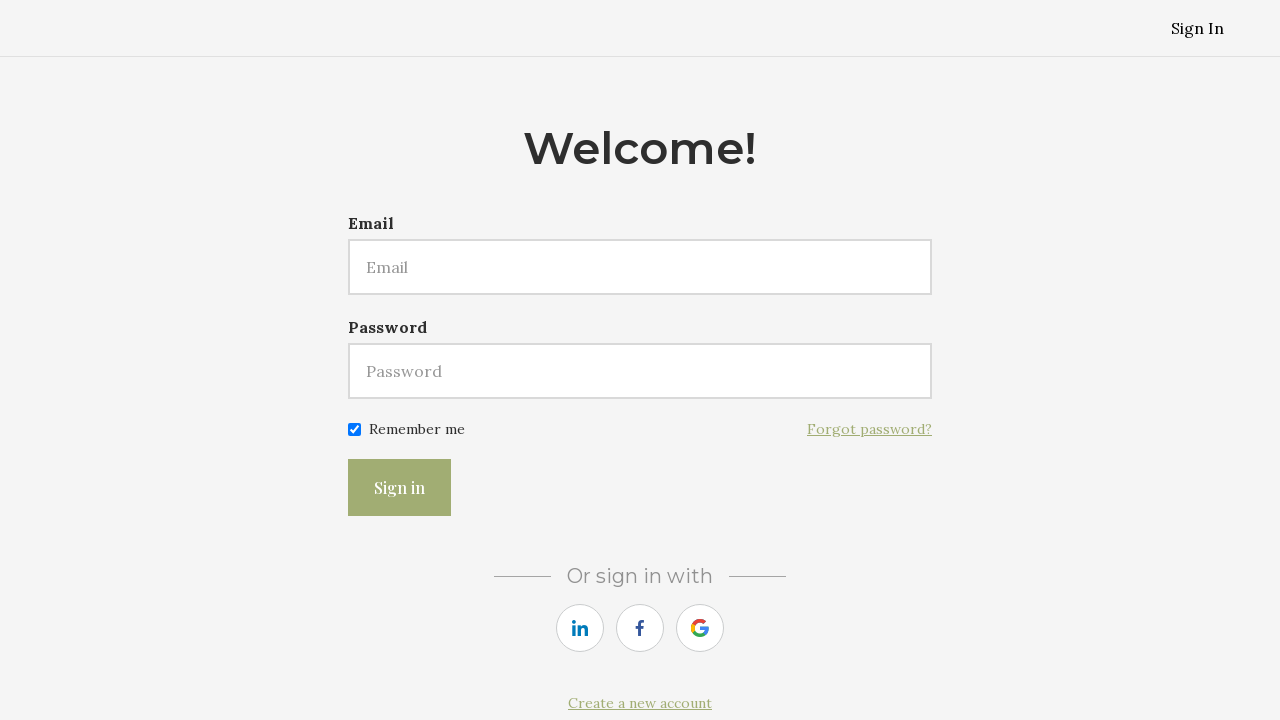

Filled email field with invalid email 'testuser456@example.com' on #user\[email\]
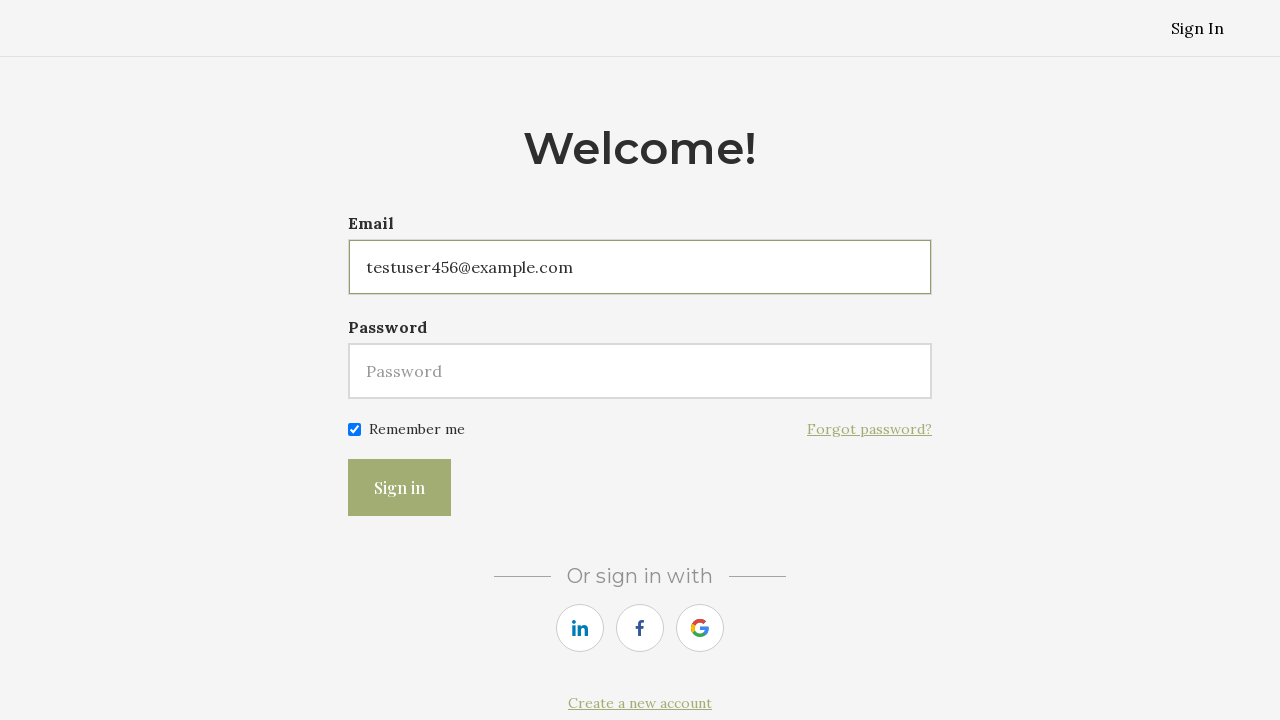

Filled password field with invalid password 'wrongpass123' on input[name='user[password]']
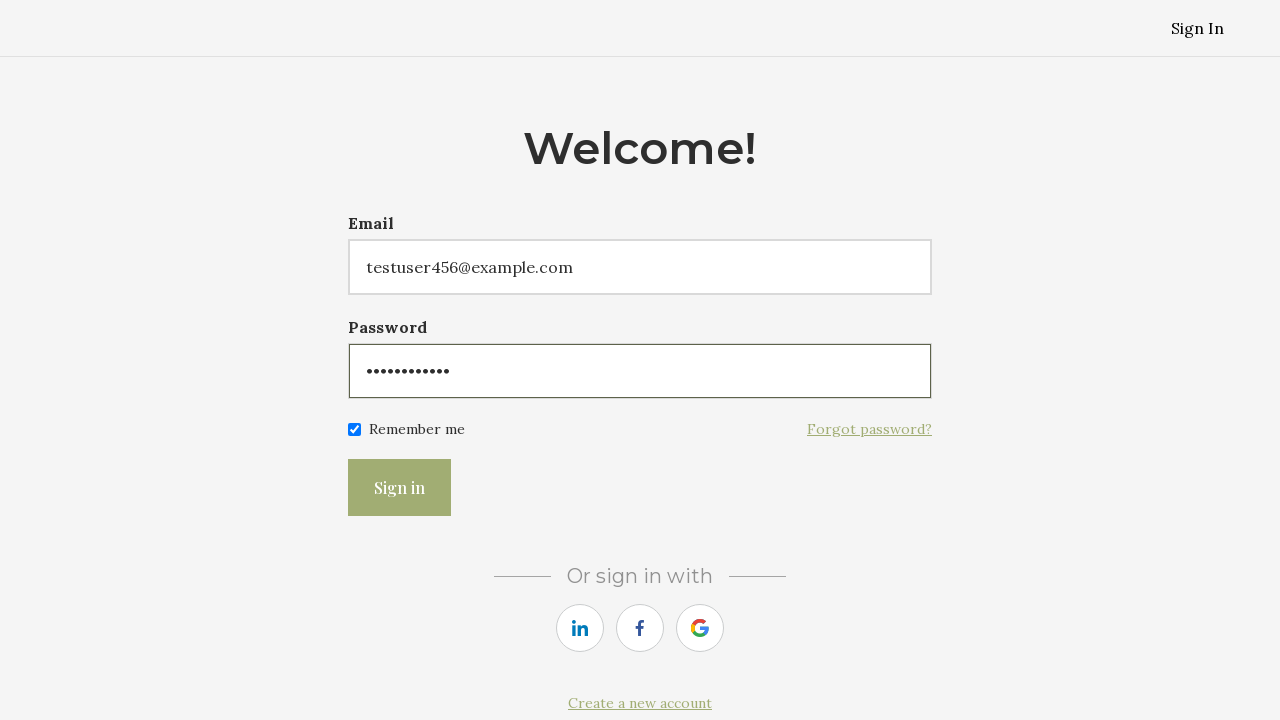

Clicked the Sign In button to attempt login with invalid credentials at (400, 488) on xpath=//button[contains(text(), 'Sign in')]
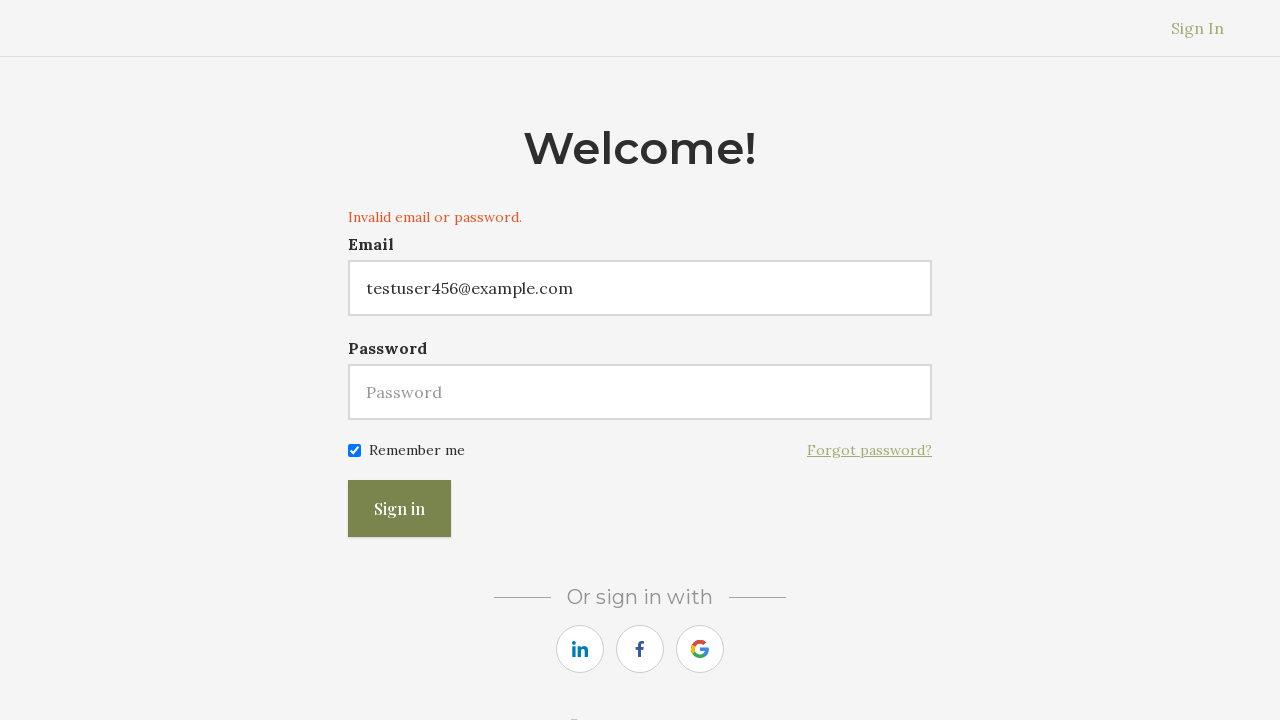

Error message 'Invalid email or password.' appeared on the page
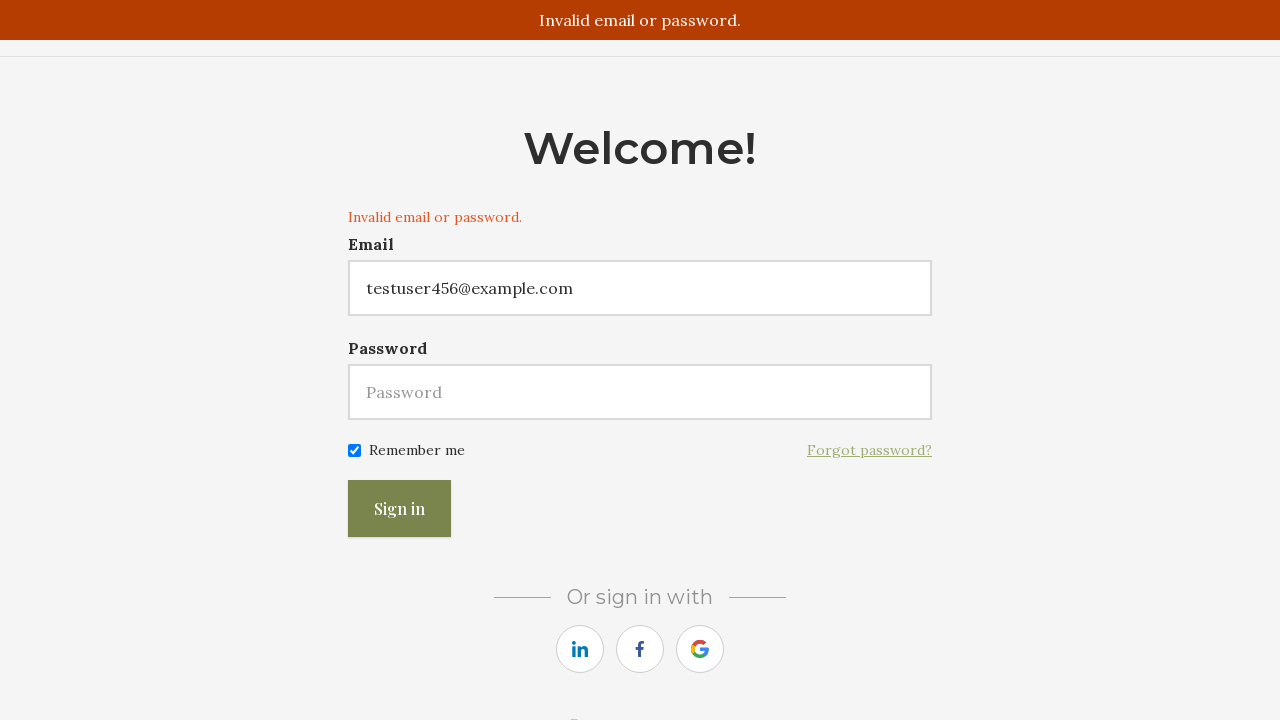

Verified that the error message contains expected text 'Invalid email or password.'
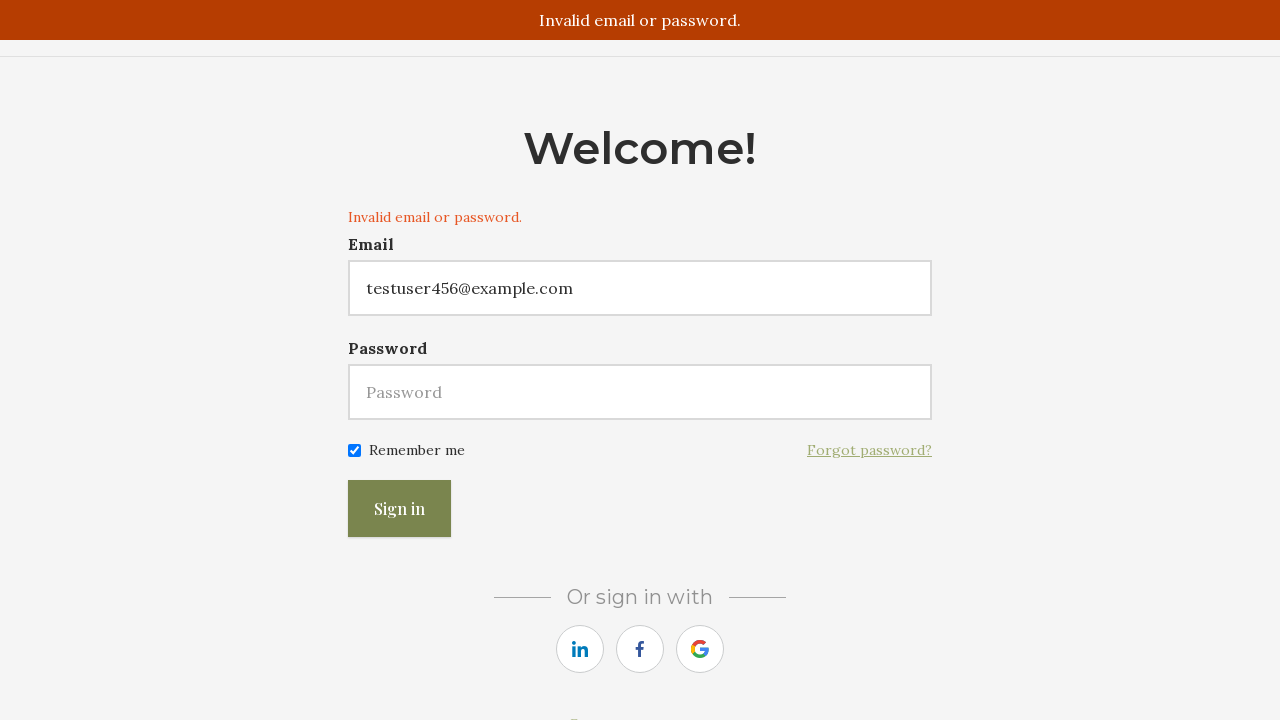

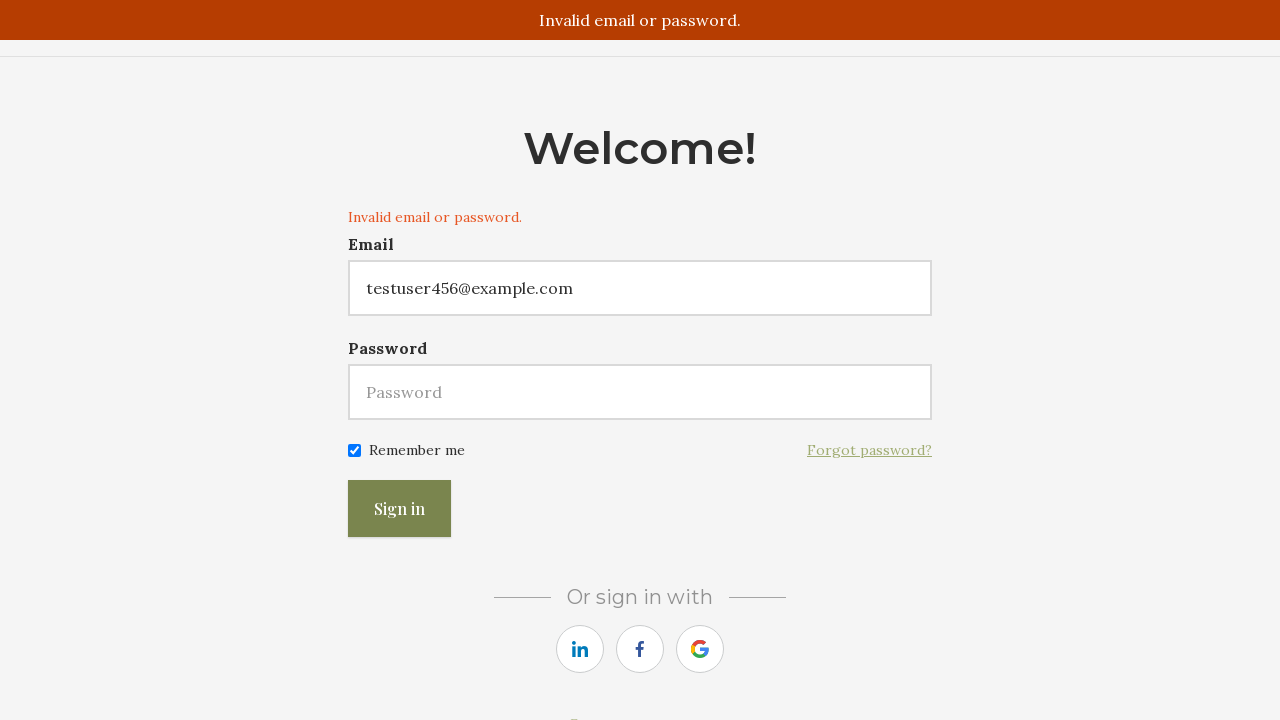